Tests mouse release action after performing click-and-hold and move operations during drag operation

Starting URL: https://crossbrowsertesting.github.io/drag-and-drop

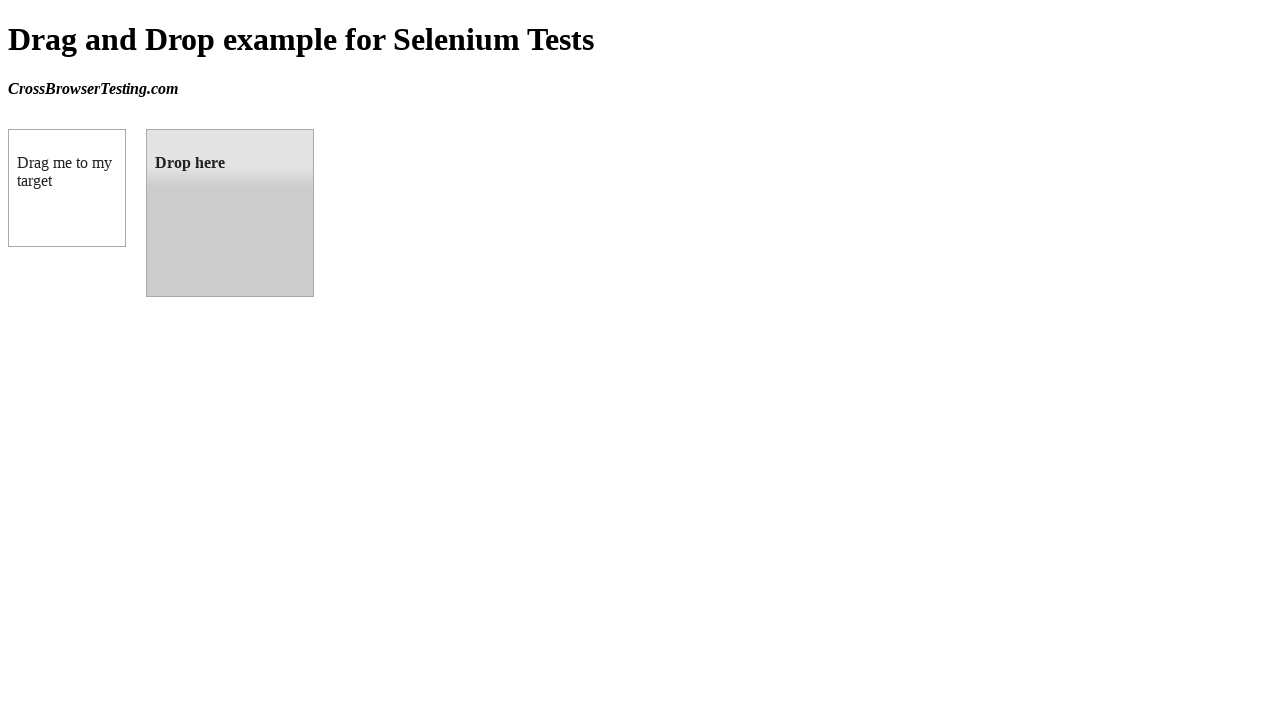

Located source element (draggable box)
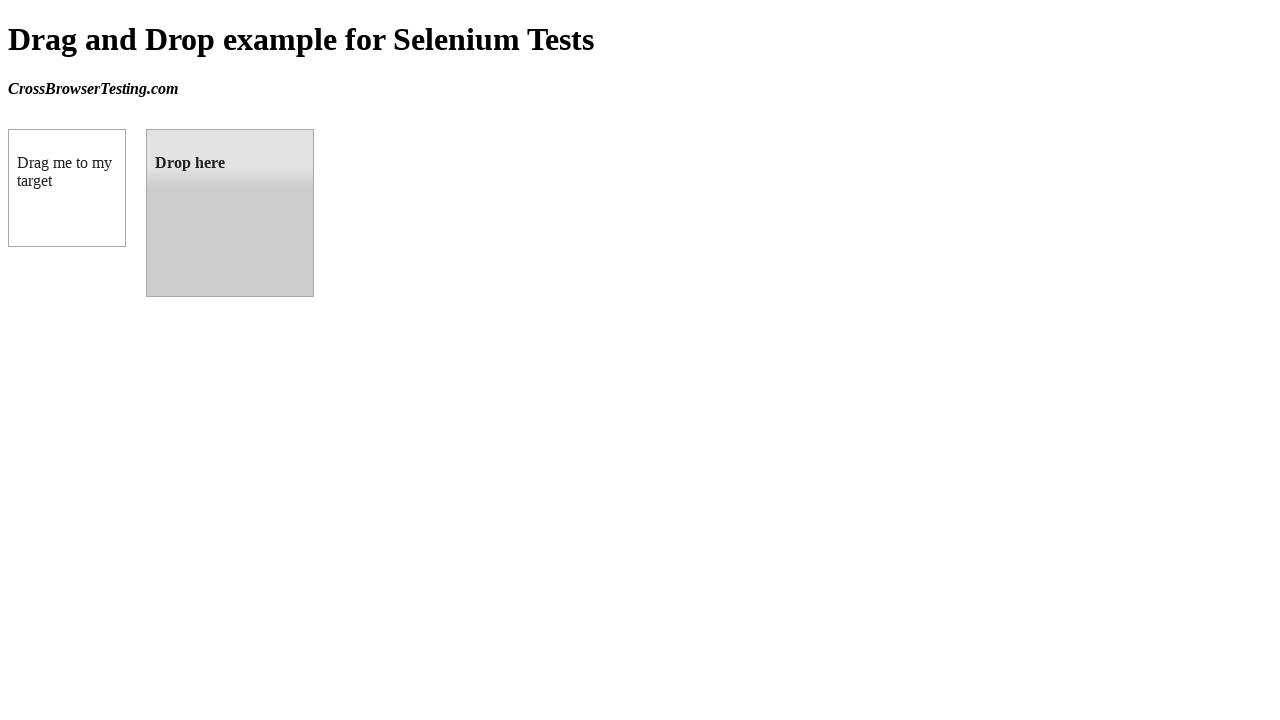

Located target element (droppable box)
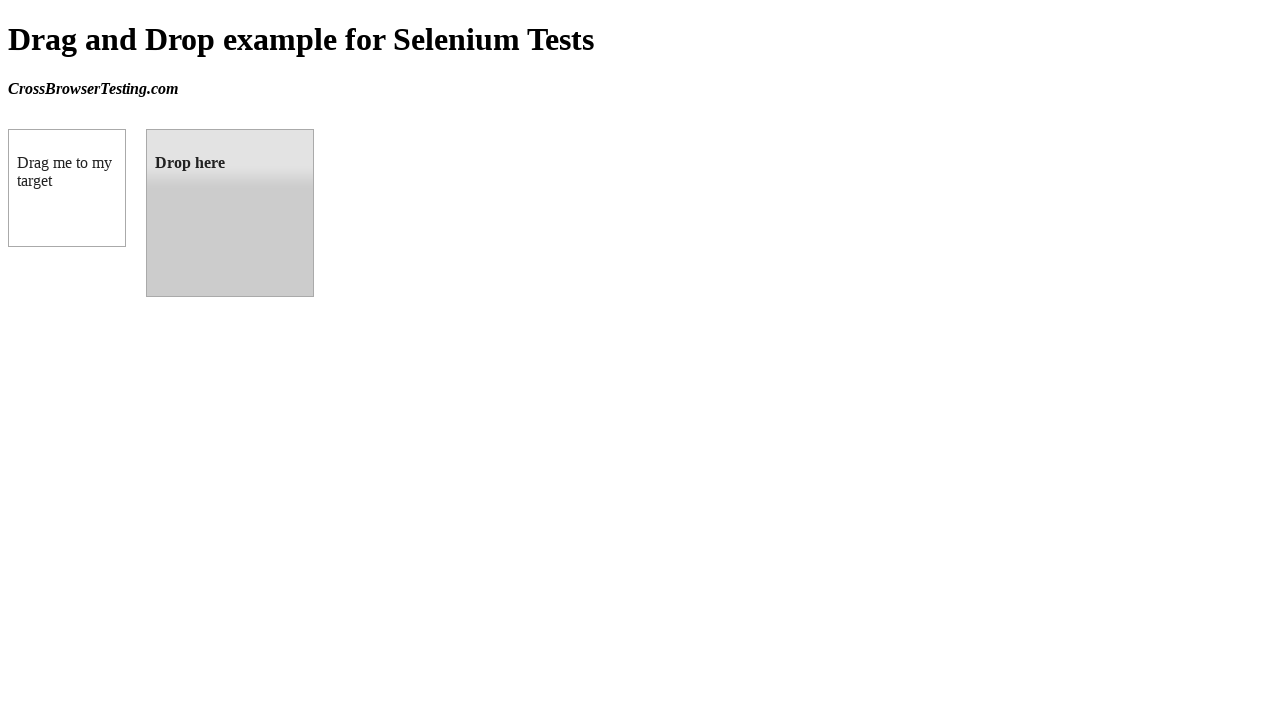

Calculated source element center position
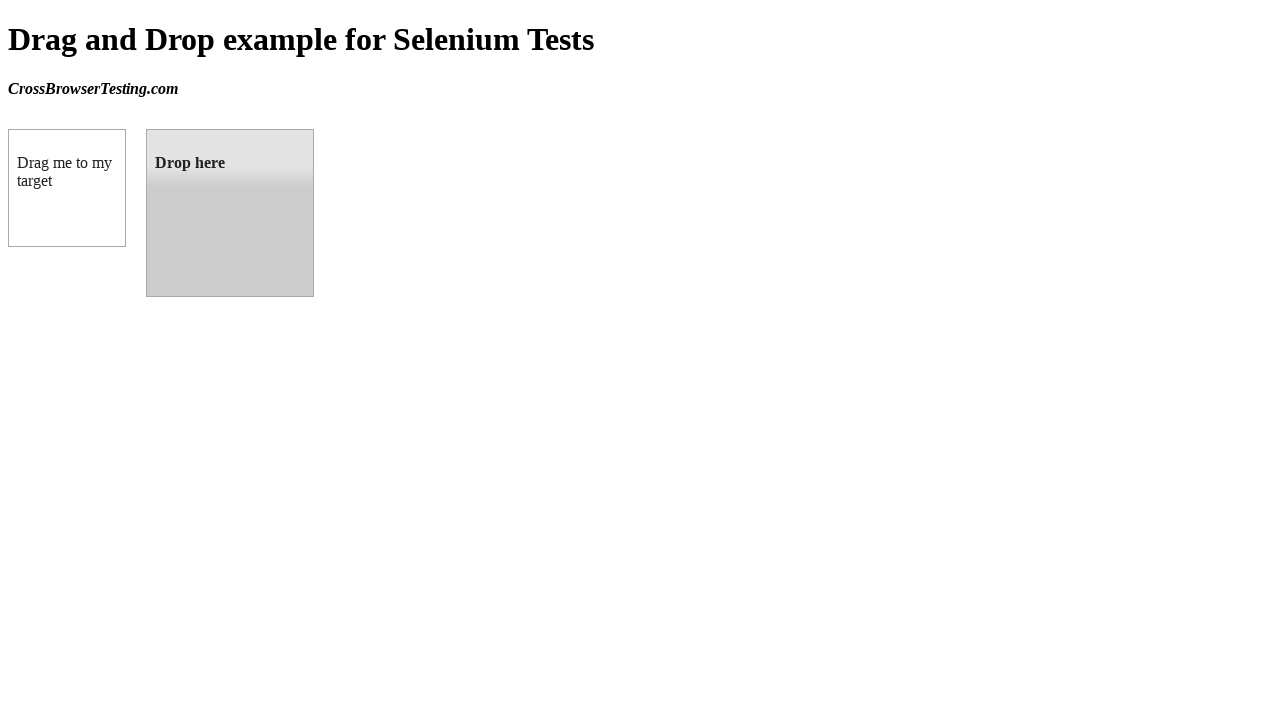

Moved mouse to source element position at (67, 188)
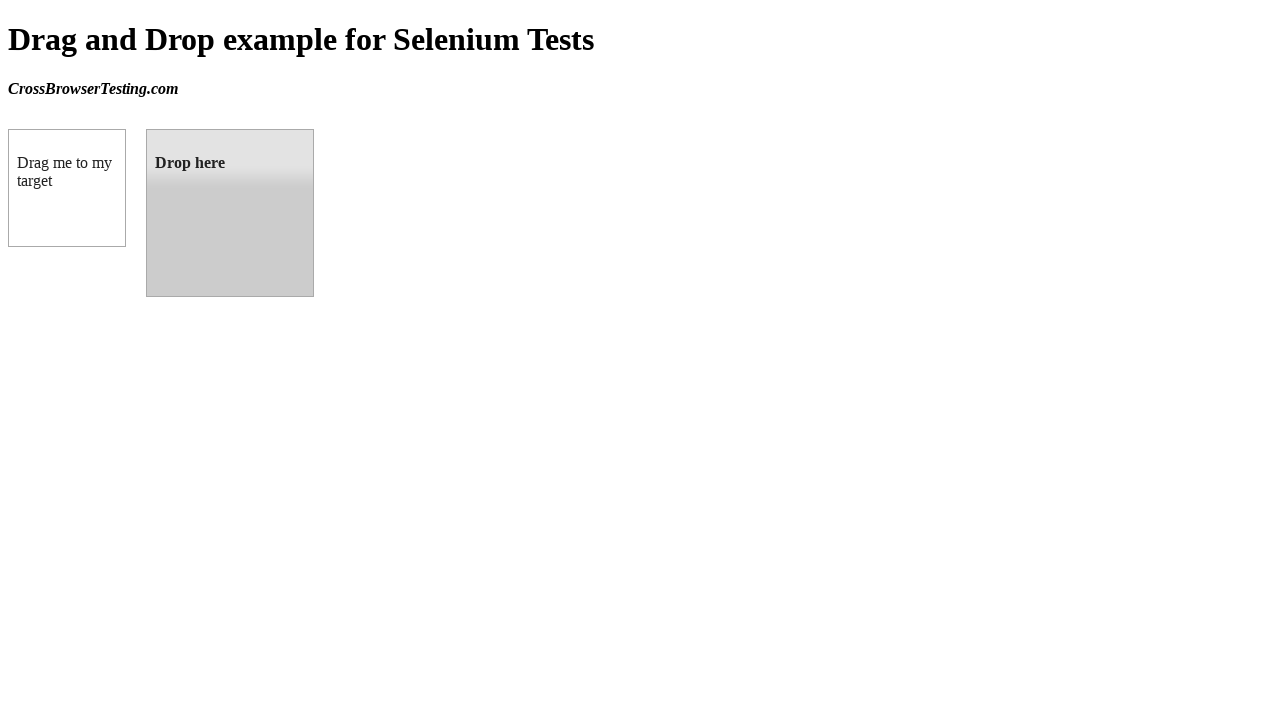

Performed mouse down (click and hold) on source element at (67, 188)
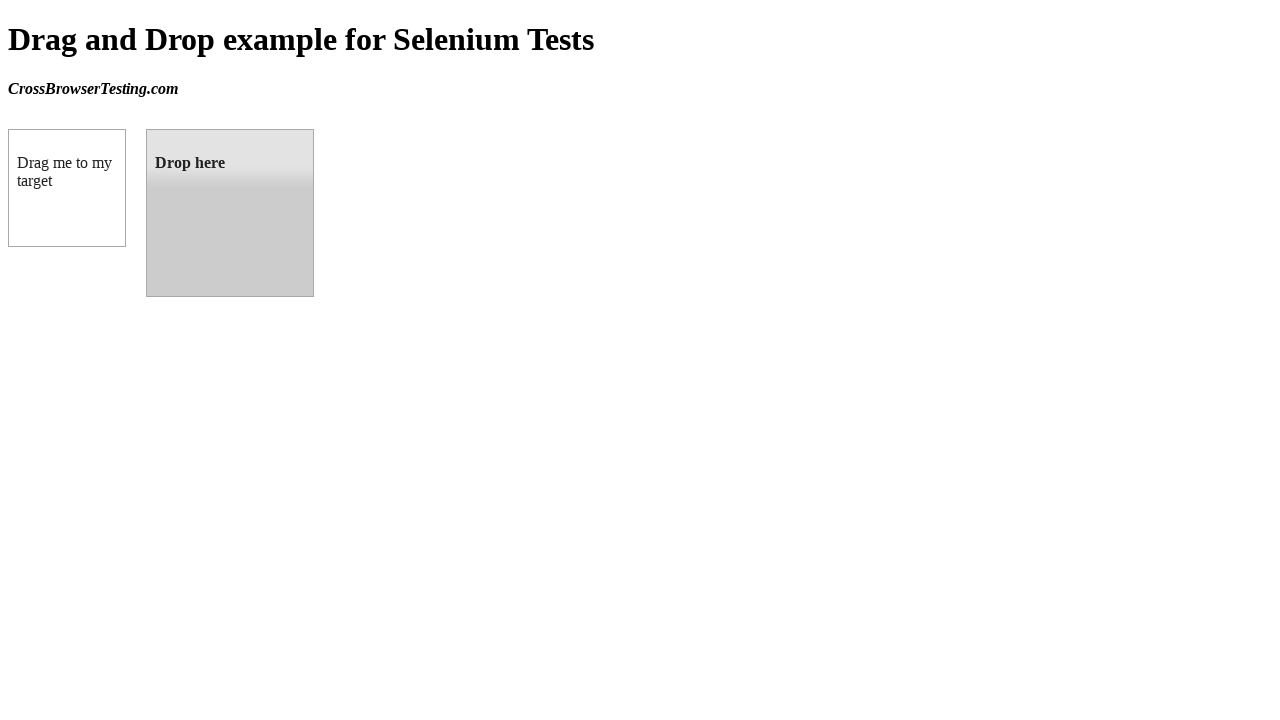

Calculated target element center position
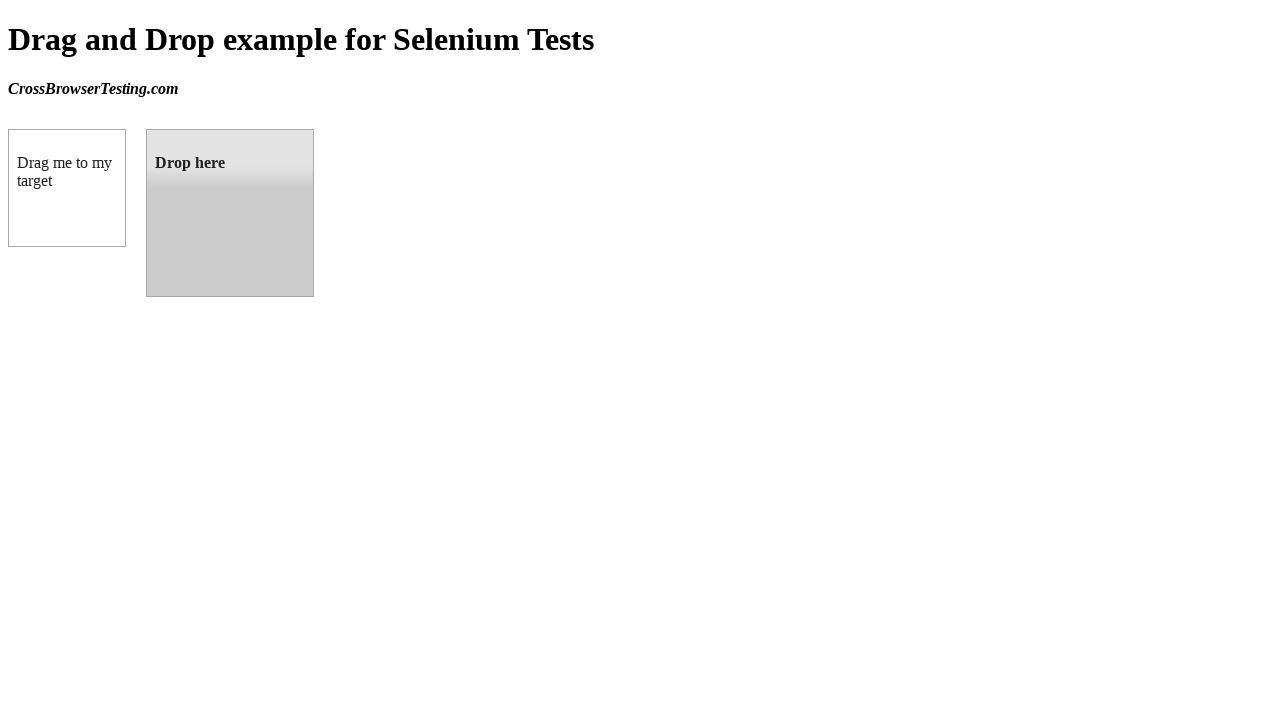

Moved mouse to target element position during drag at (230, 213)
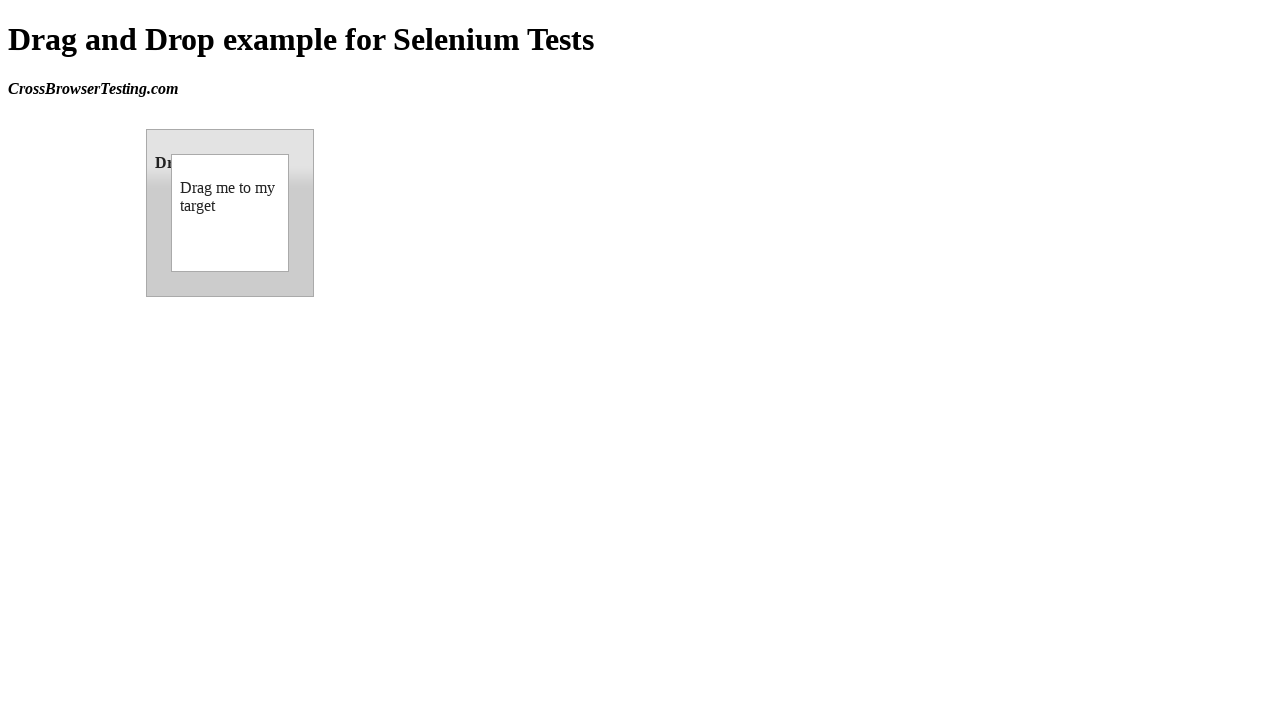

Released mouse button to complete drag and drop at (230, 213)
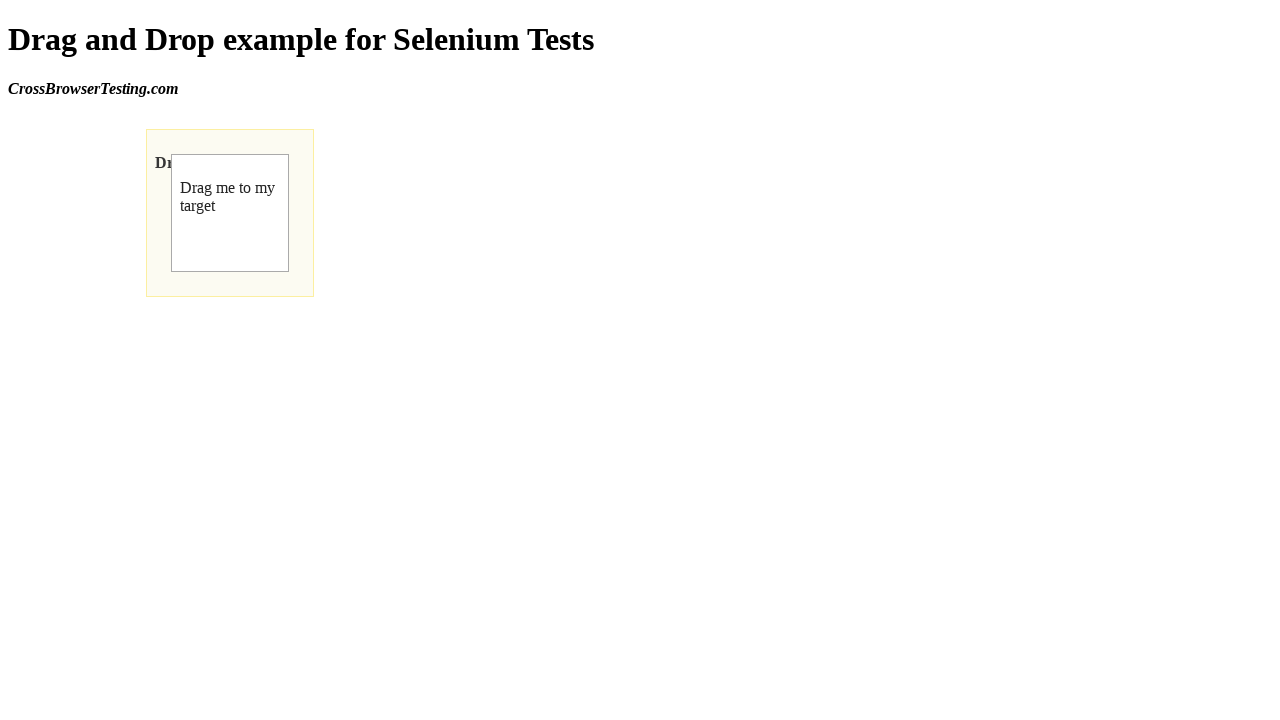

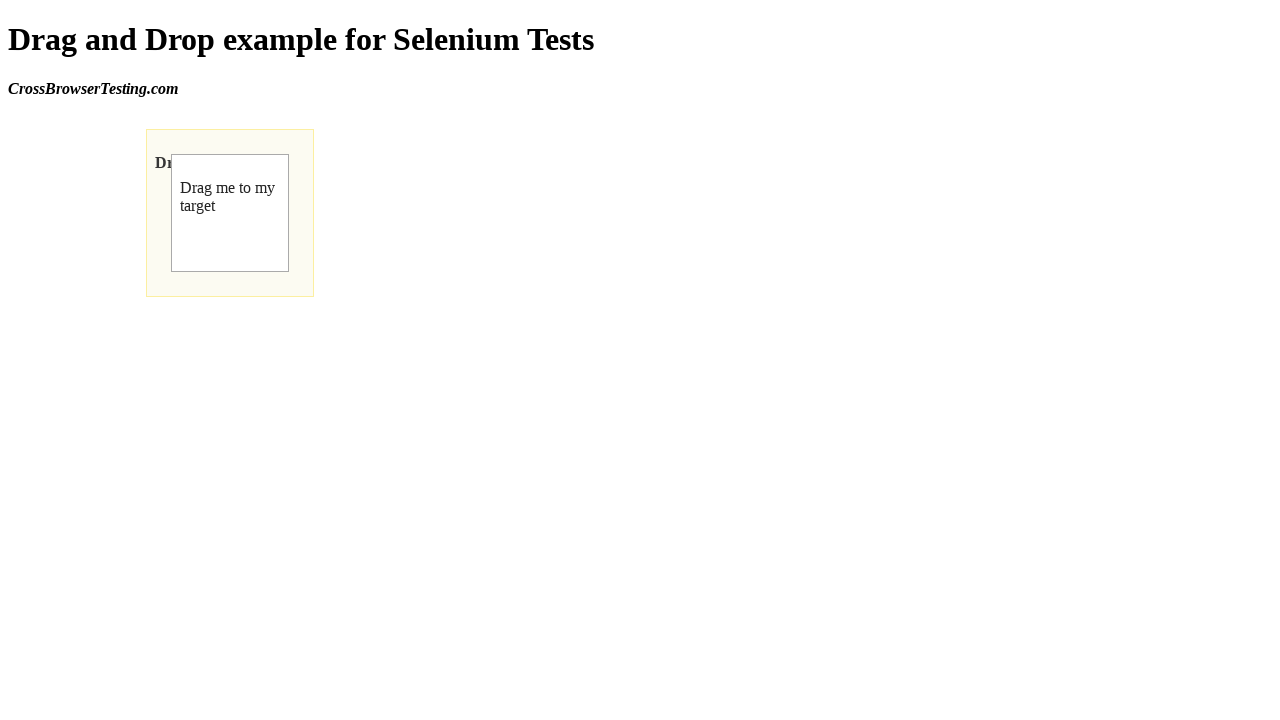